Tests browser window manipulation (maximize, minimize, fullscreen) and navigation commands (back, forward, refresh) on a demo HR application login page, including clicking the forgot password link.

Starting URL: https://opensource-demo.orangehrmlive.com/web/index.php/auth/login

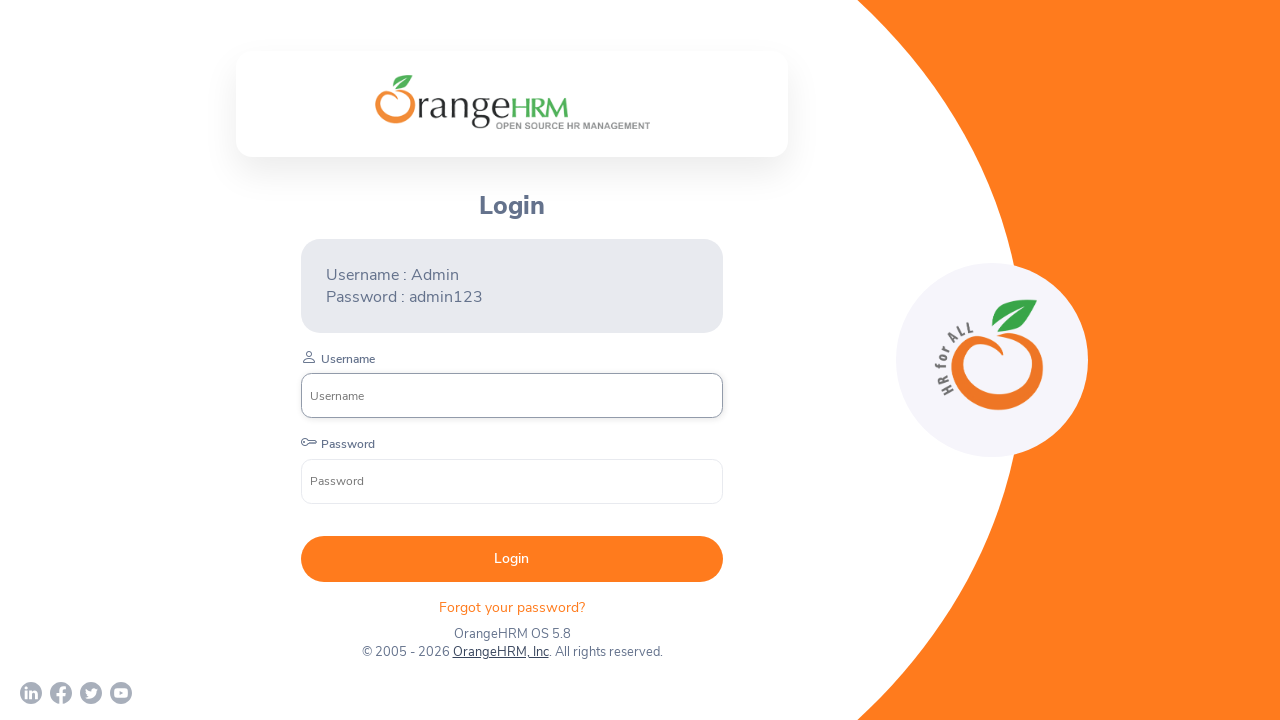

Set viewport size to 1920x1080 to maximize window
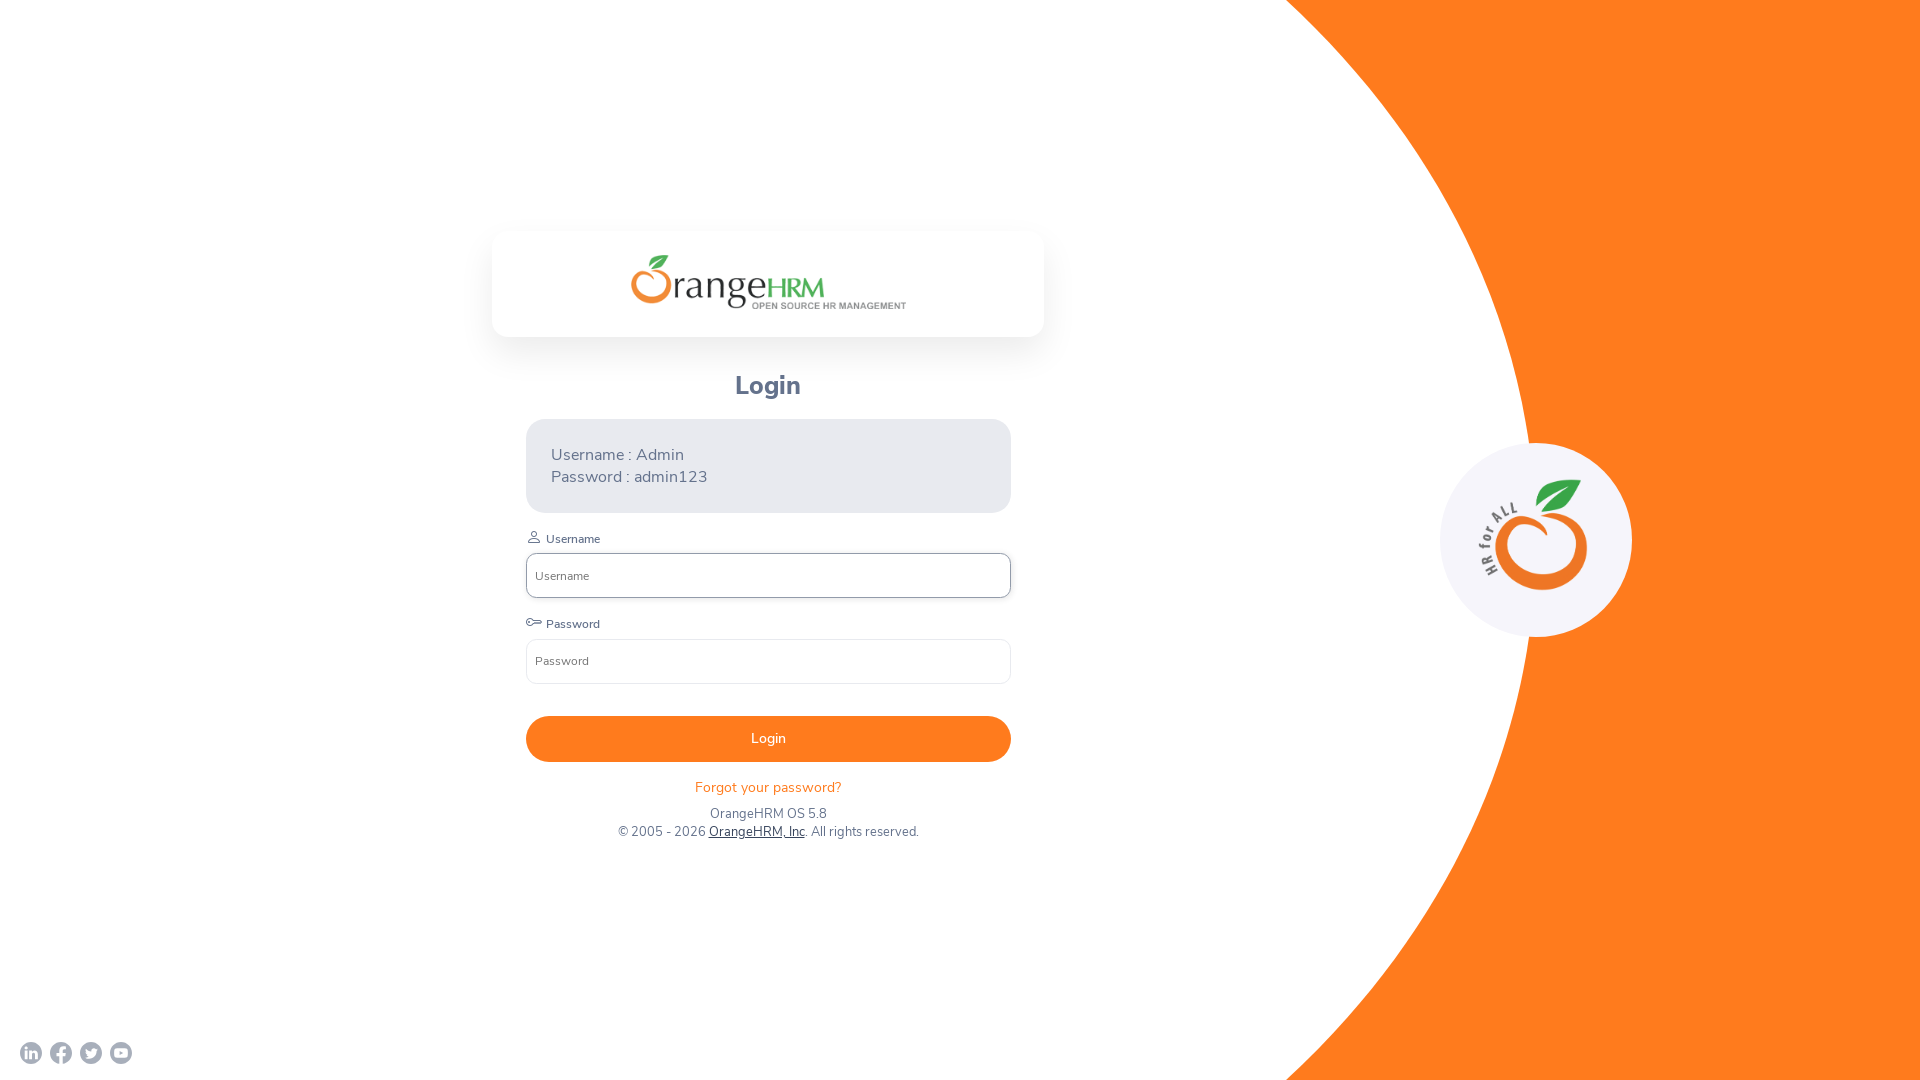

Waited for 'Forgot your password?' link to load
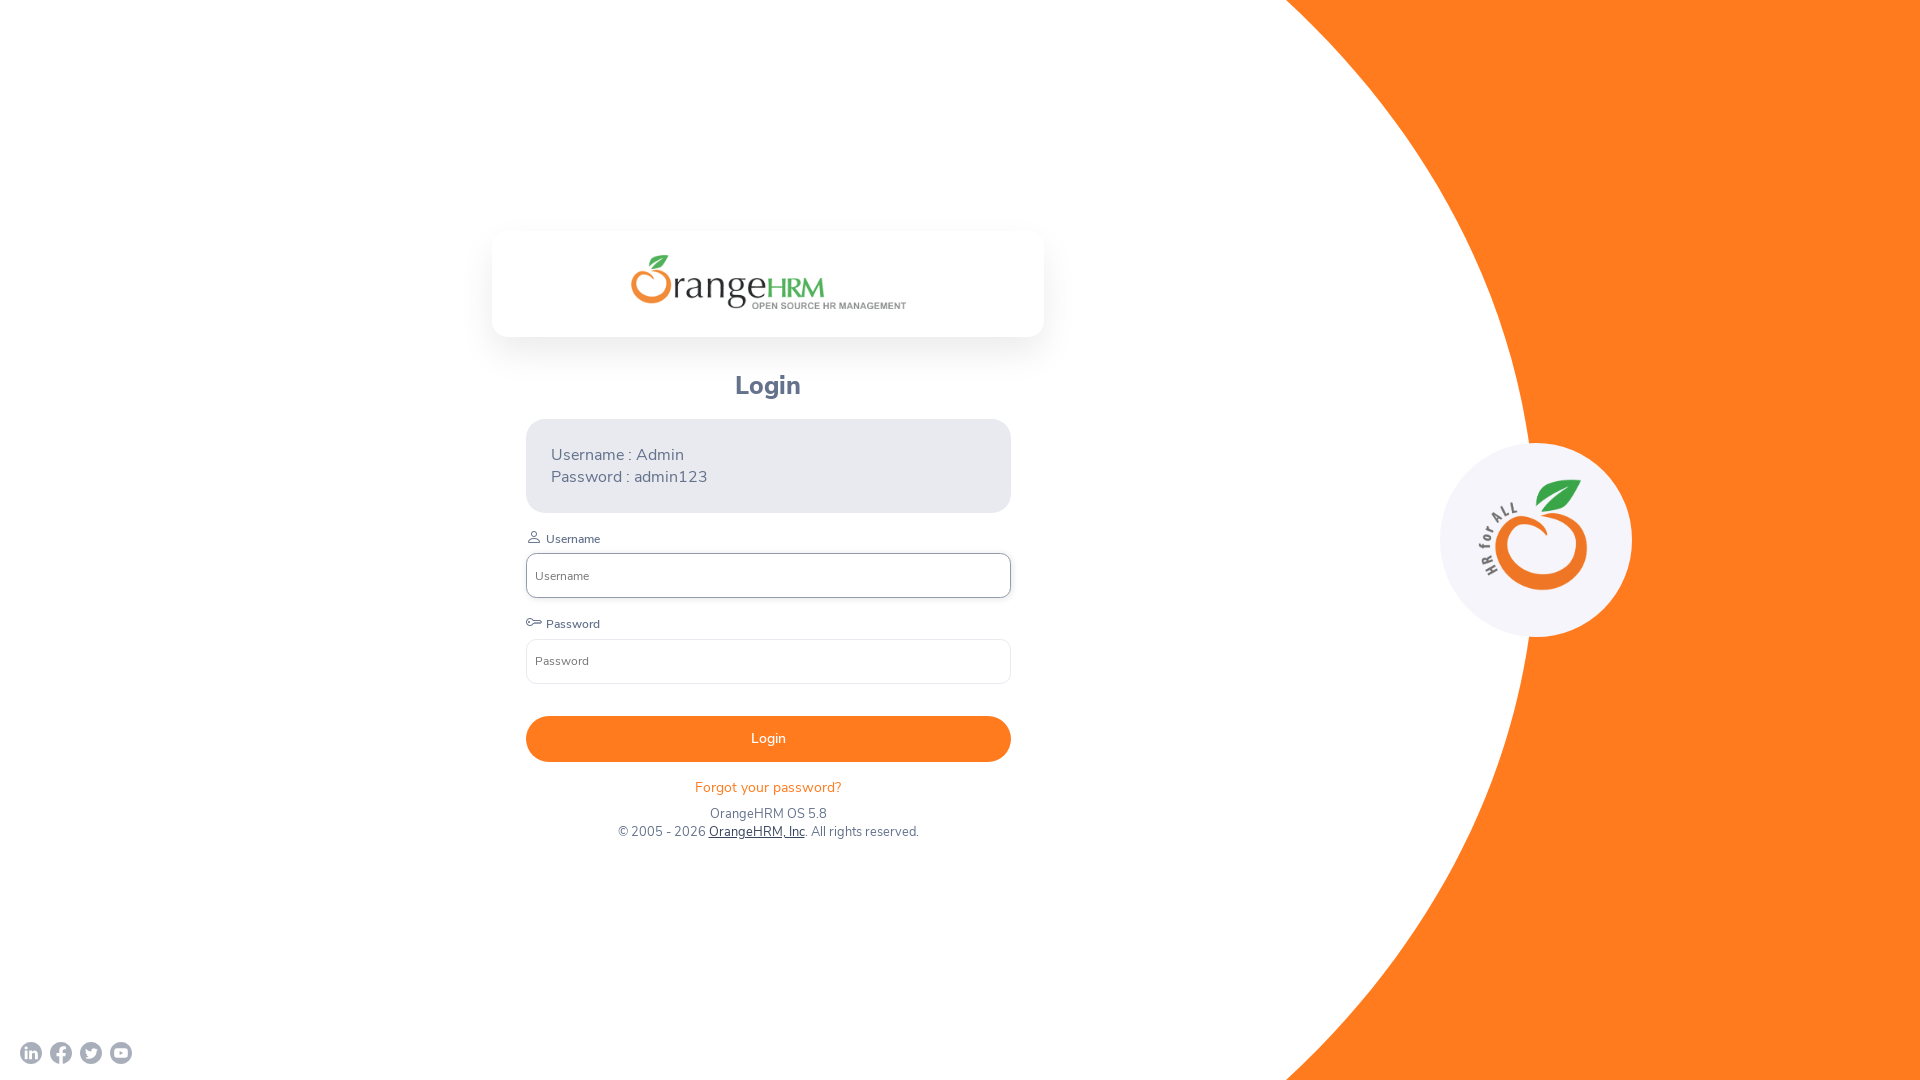

Clicked on 'Forgot your password?' link at (768, 787) on .oxd-text.oxd-text--p.orangehrm-login-forgot-header
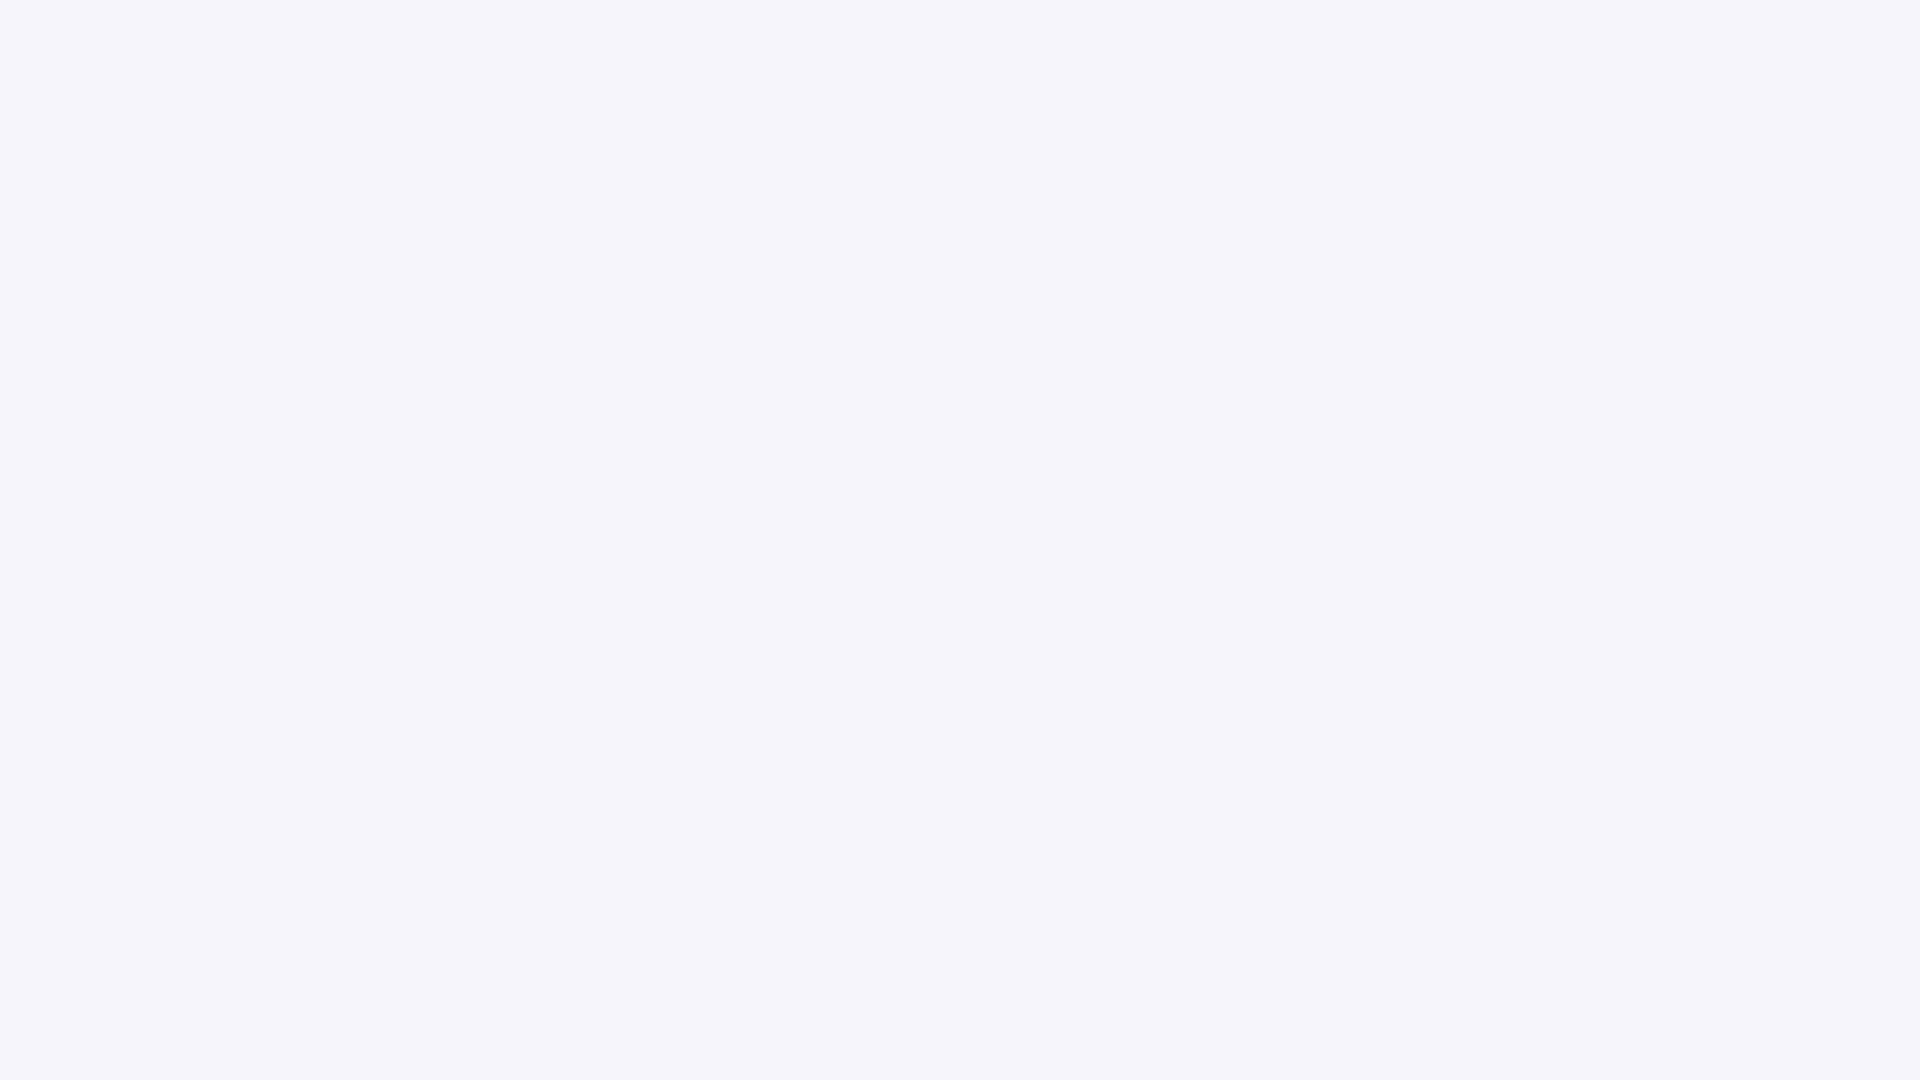

Waited for page to reach network idle state after clicking forgot password link
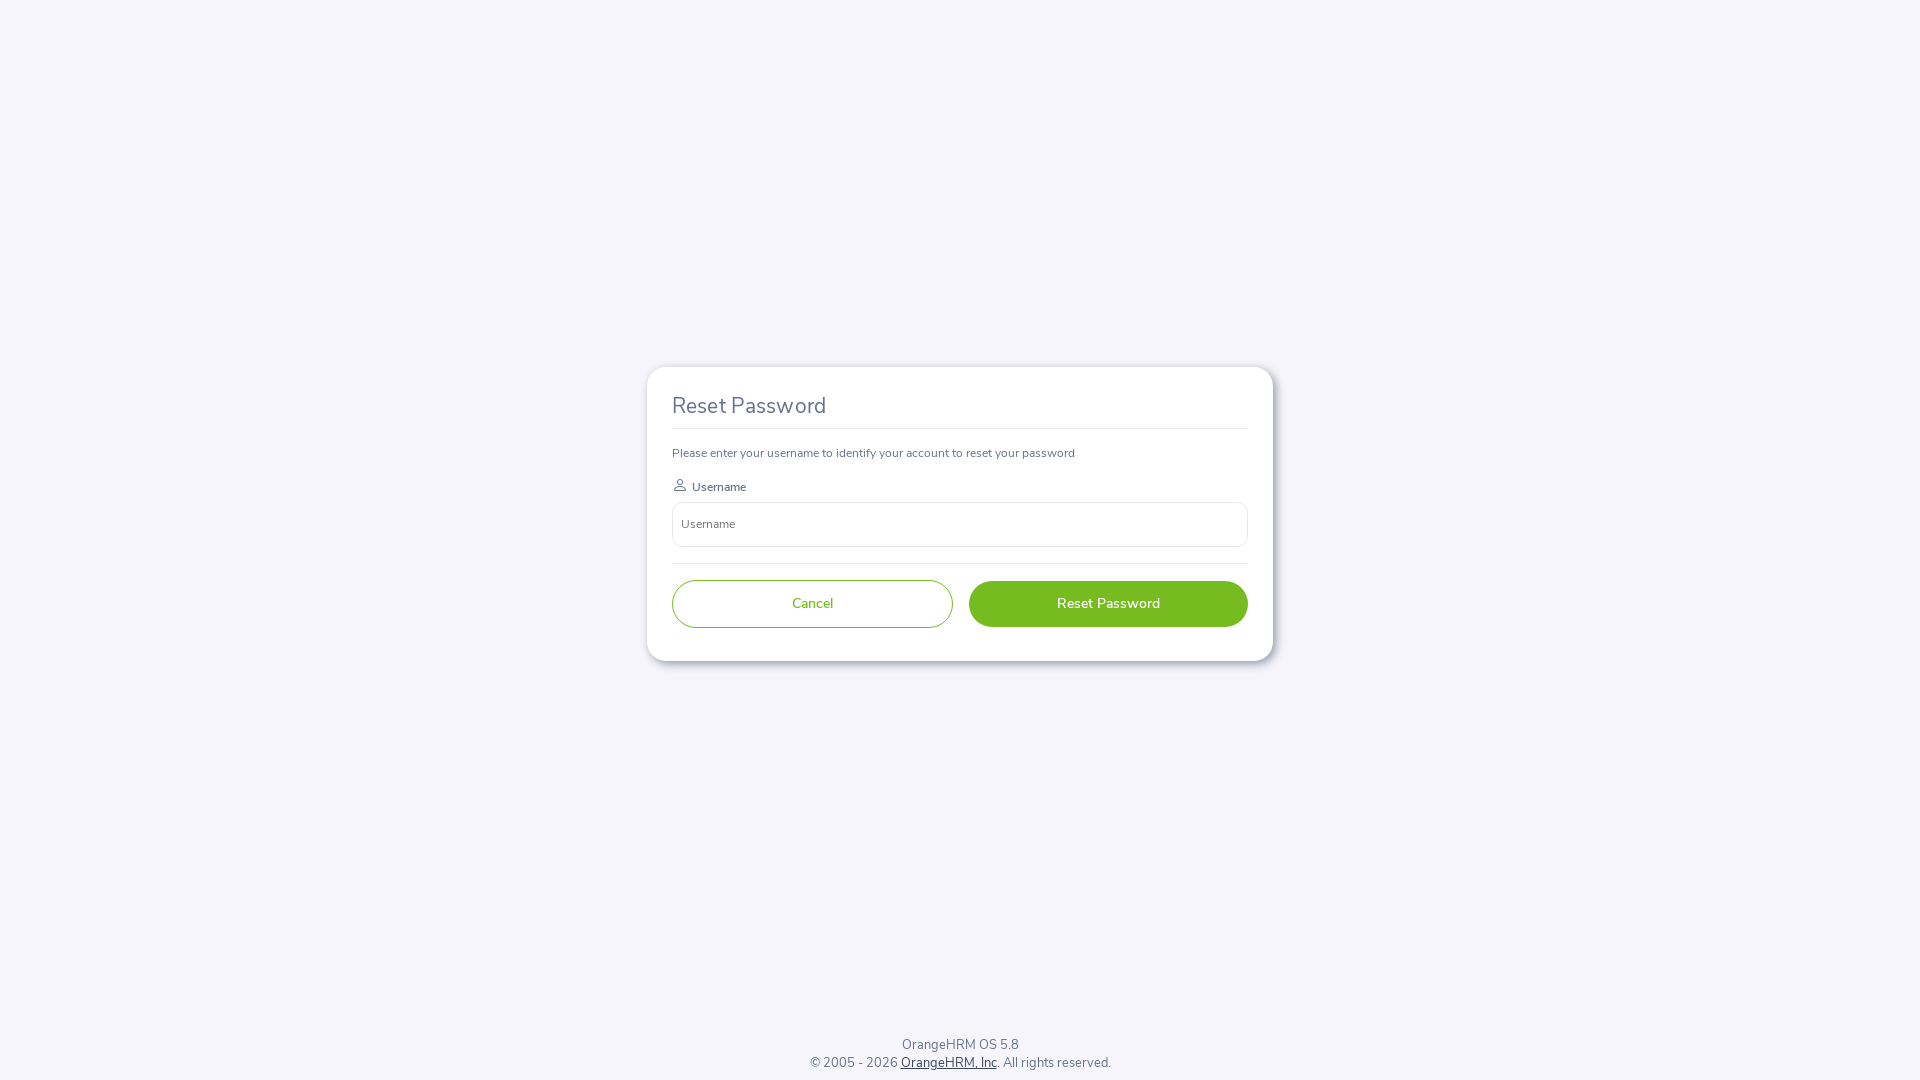

Refreshed the current page
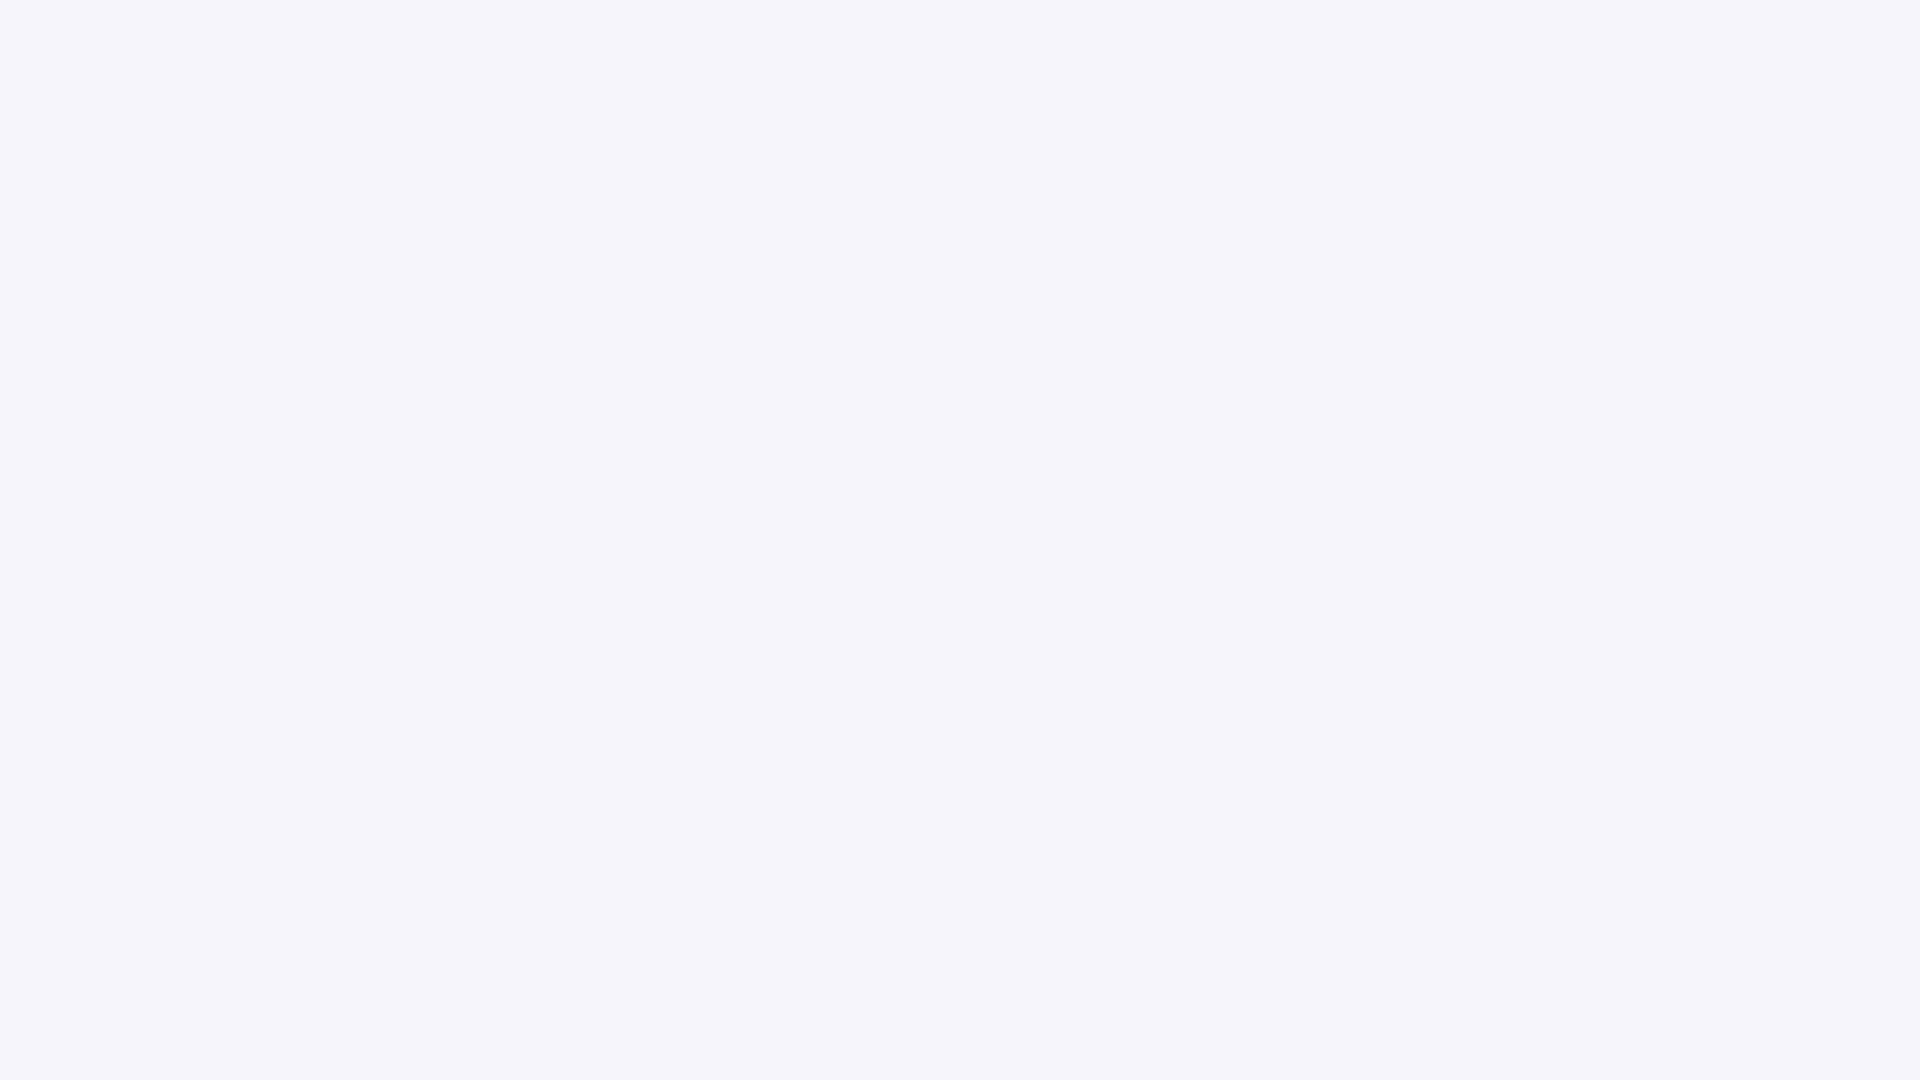

Waited for page to reach network idle state after refresh
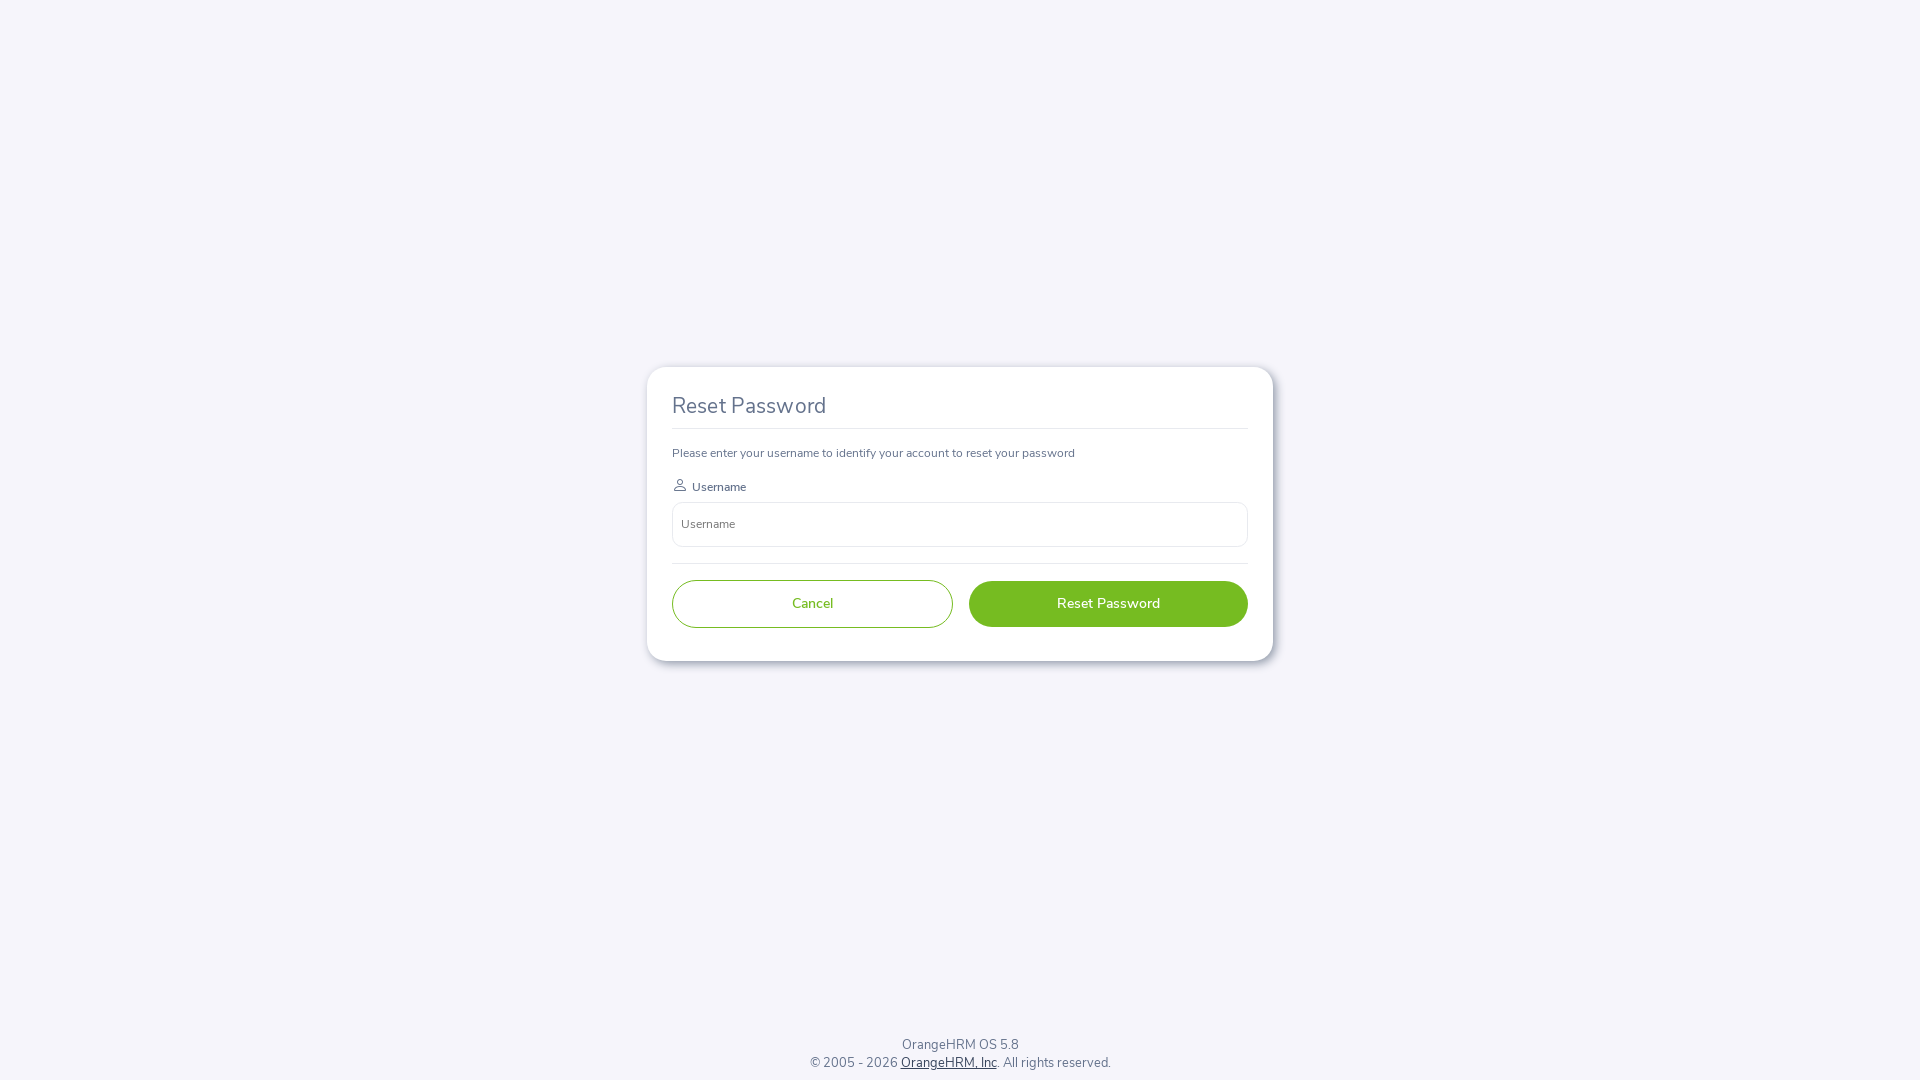

Navigated back to the login page
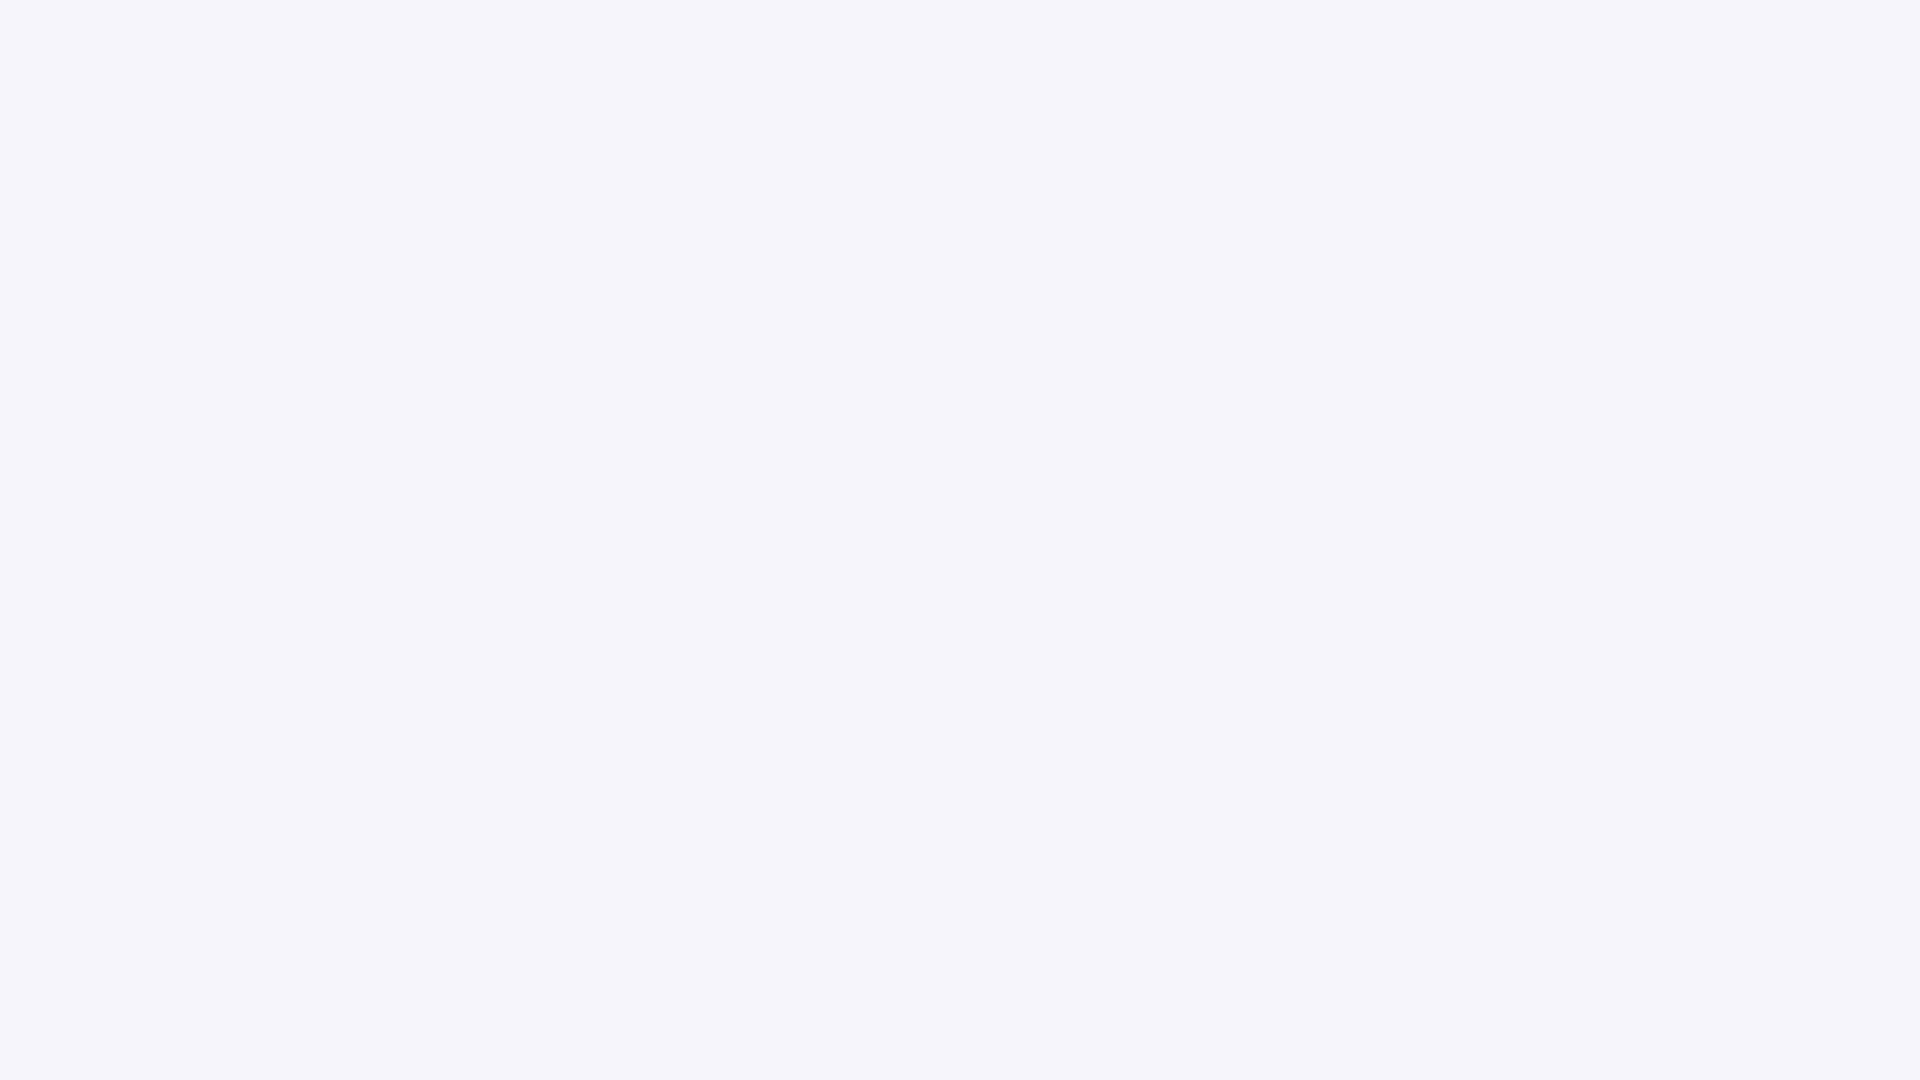

Waited for page to reach network idle state after navigating back
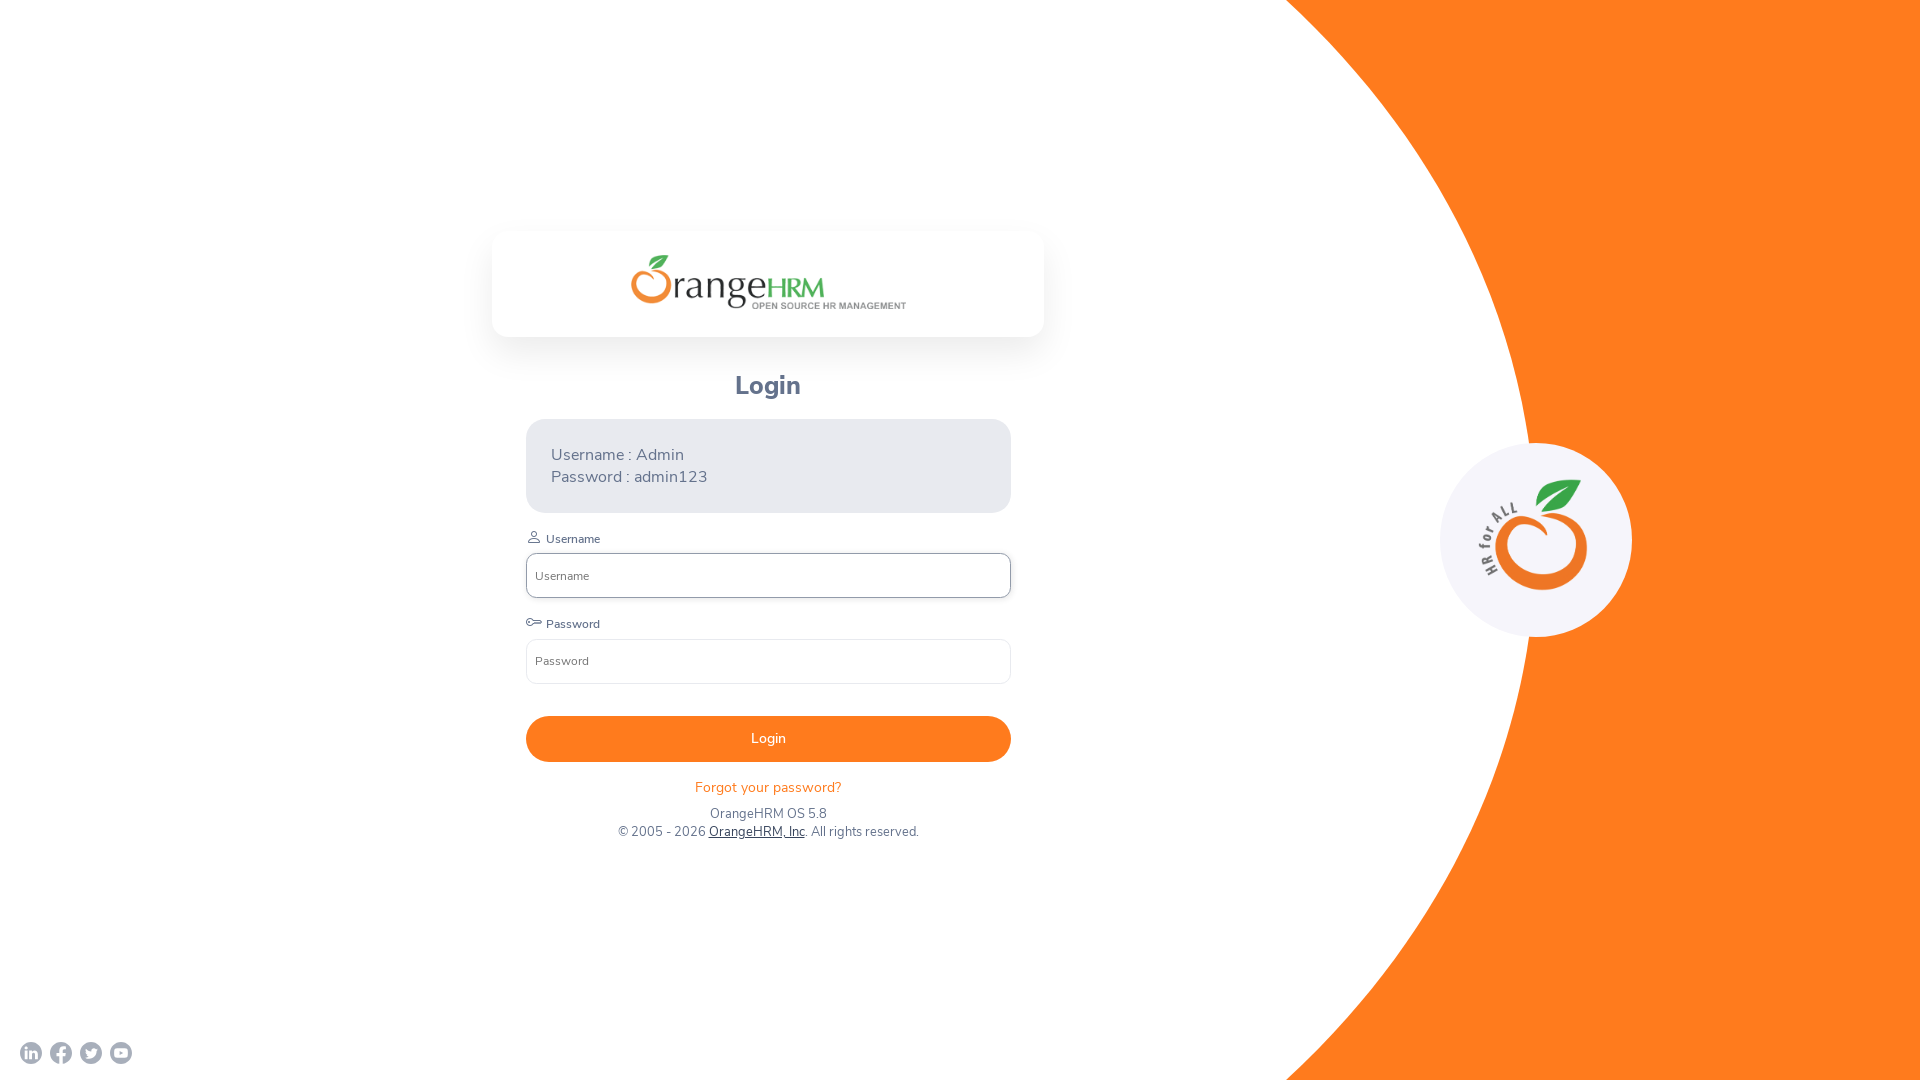

Navigated forward to the forgot password page
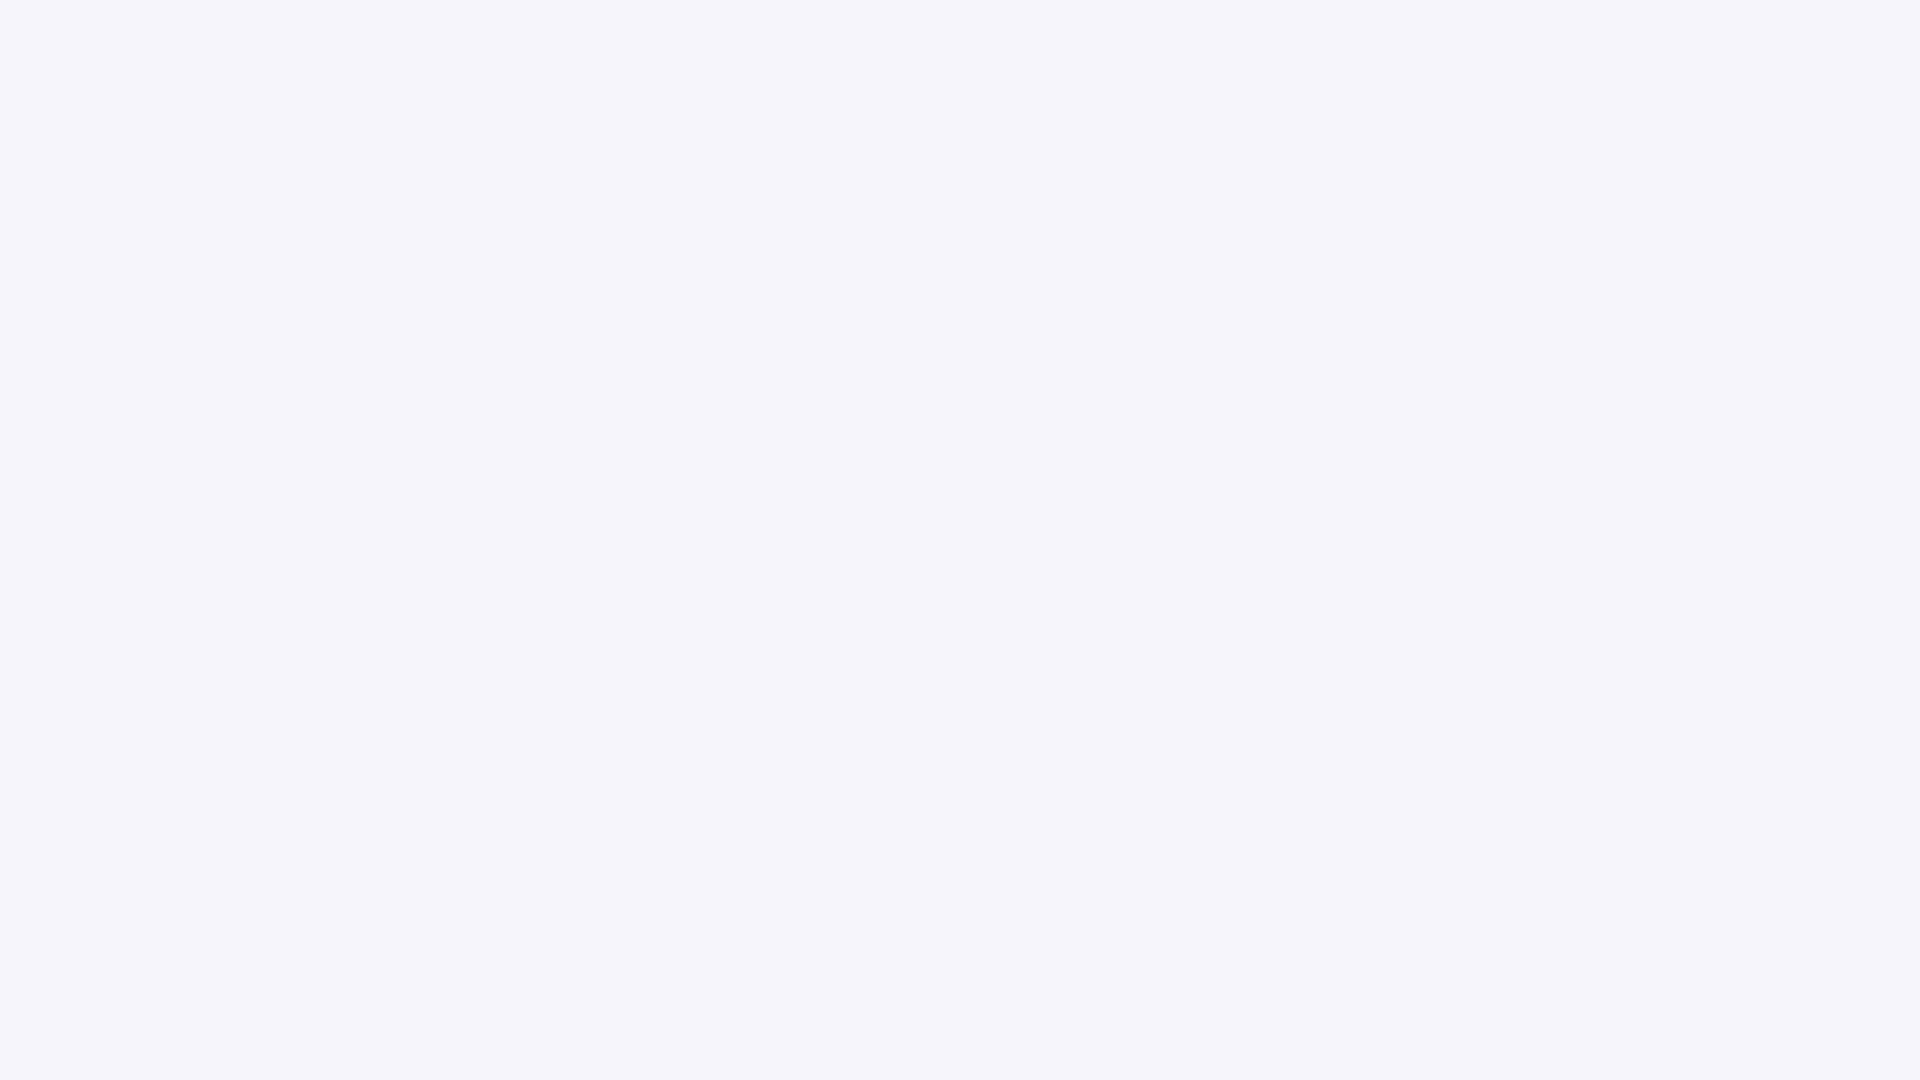

Waited for page to reach network idle state after navigating forward
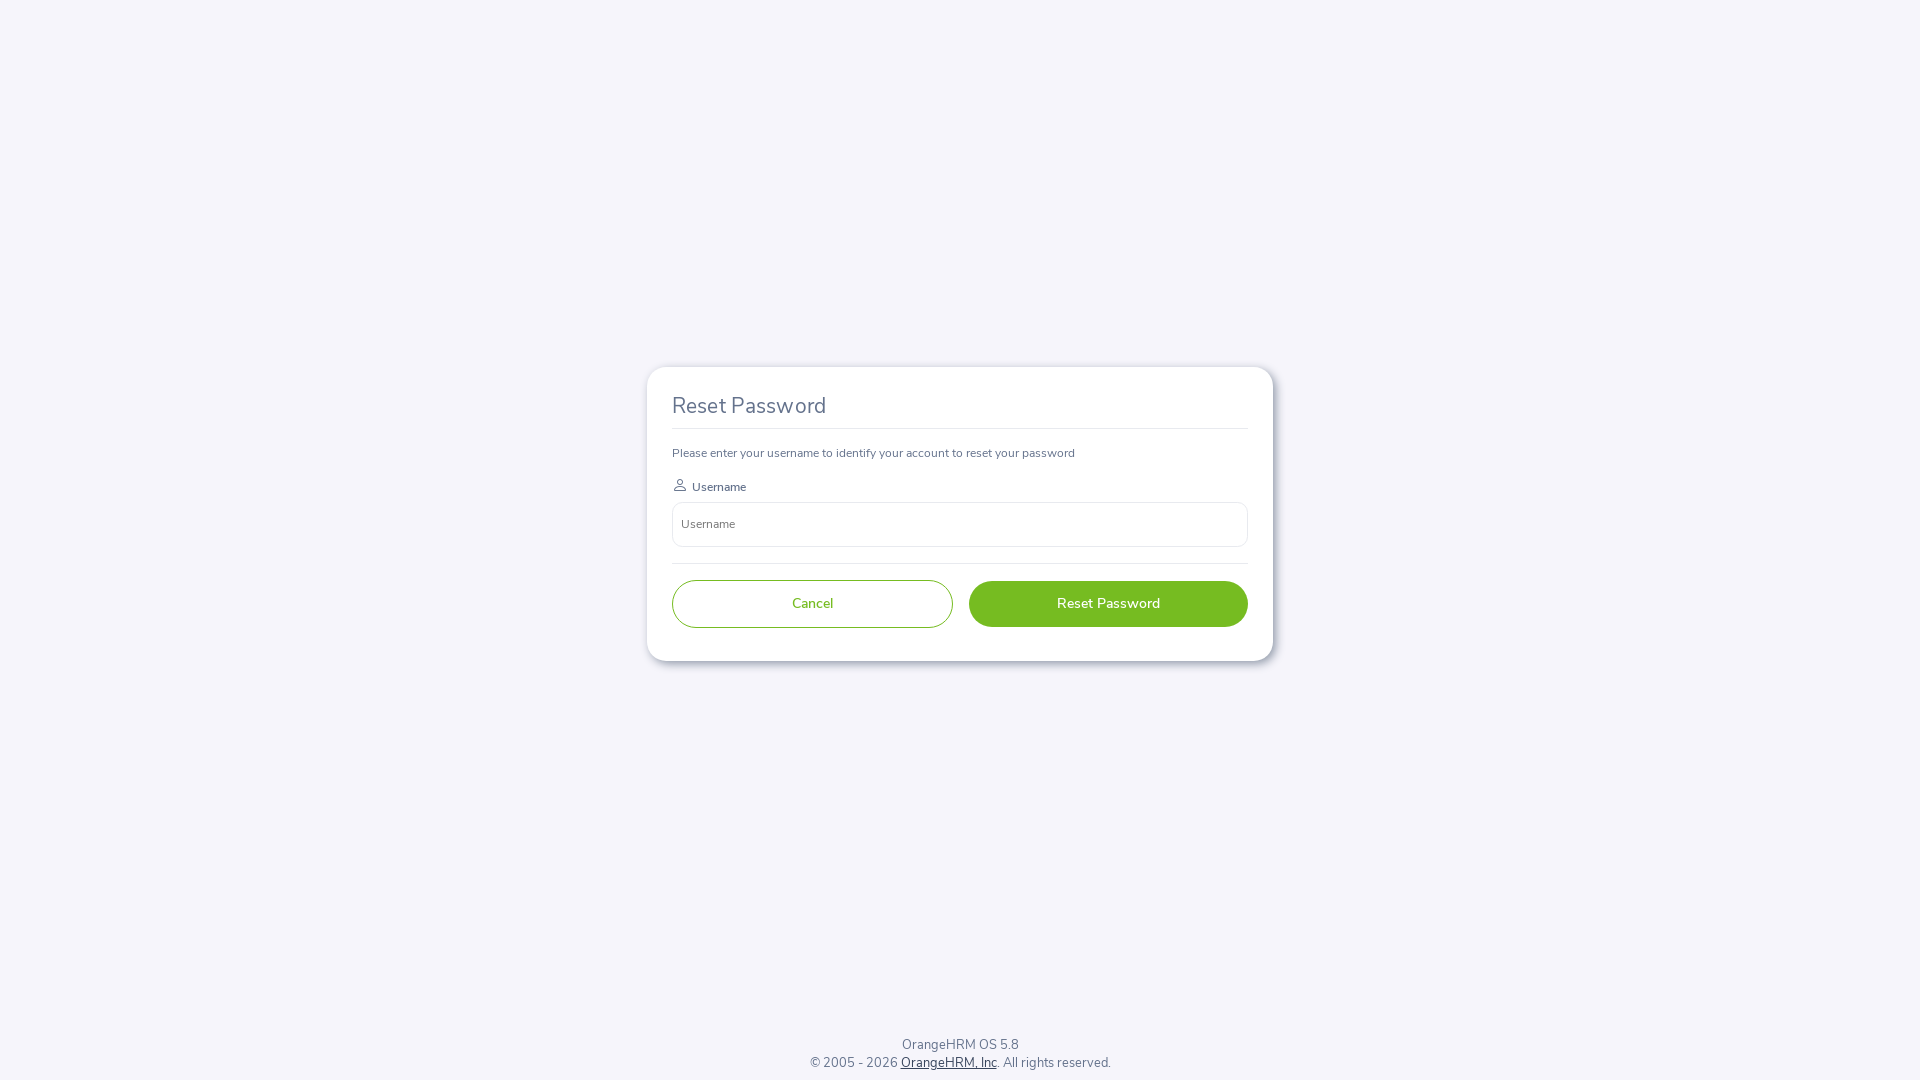

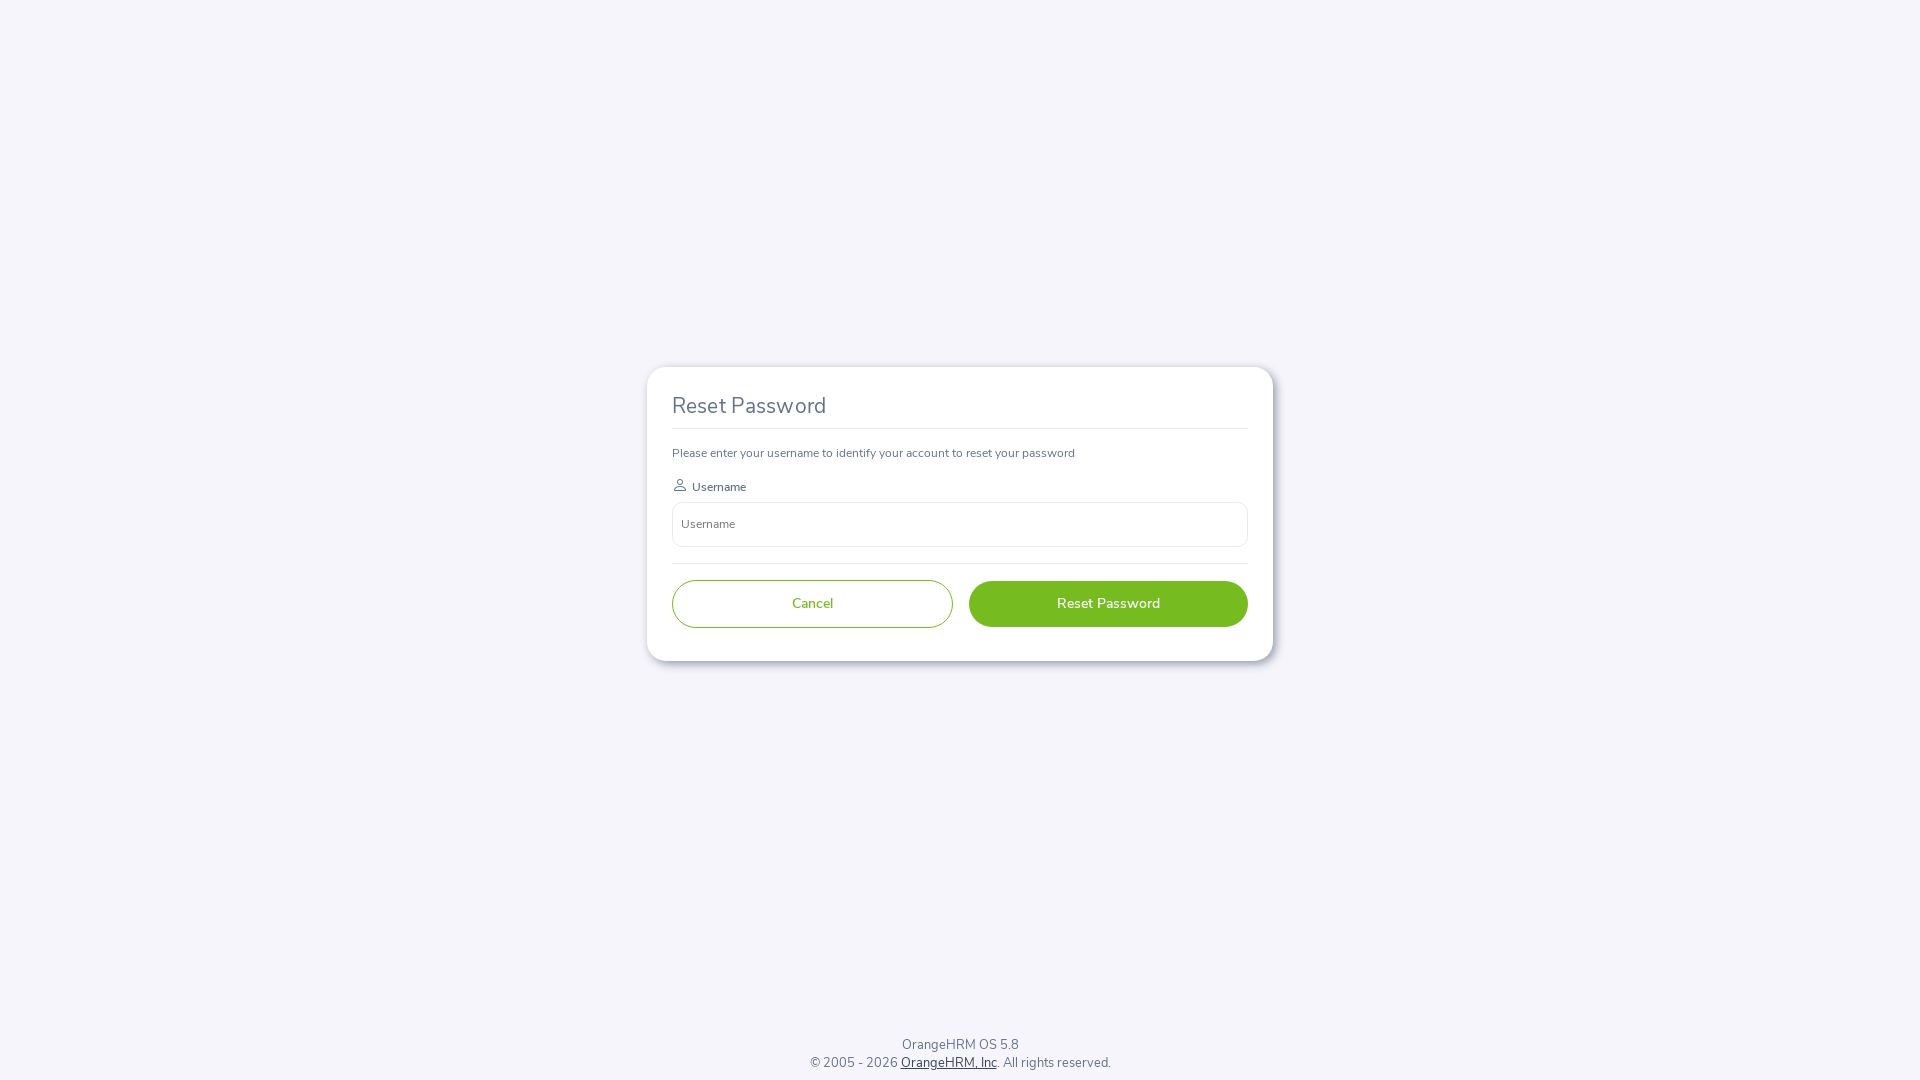